Tests dropdown selection functionality by selecting options using different methods (by value, visible text, and index) and verifying selection states

Starting URL: http://the-internet.herokuapp.com/

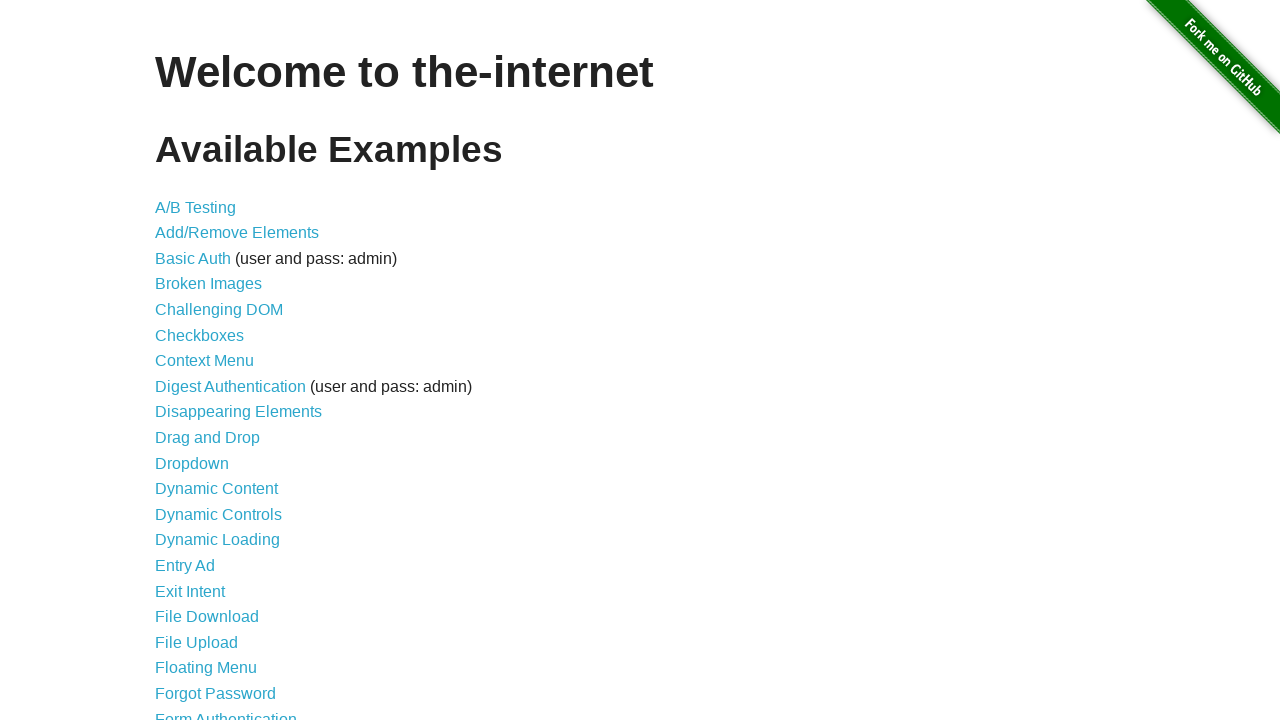

Clicked on Dropdown link to navigate to dropdown page at (192, 463) on text='Dropdown'
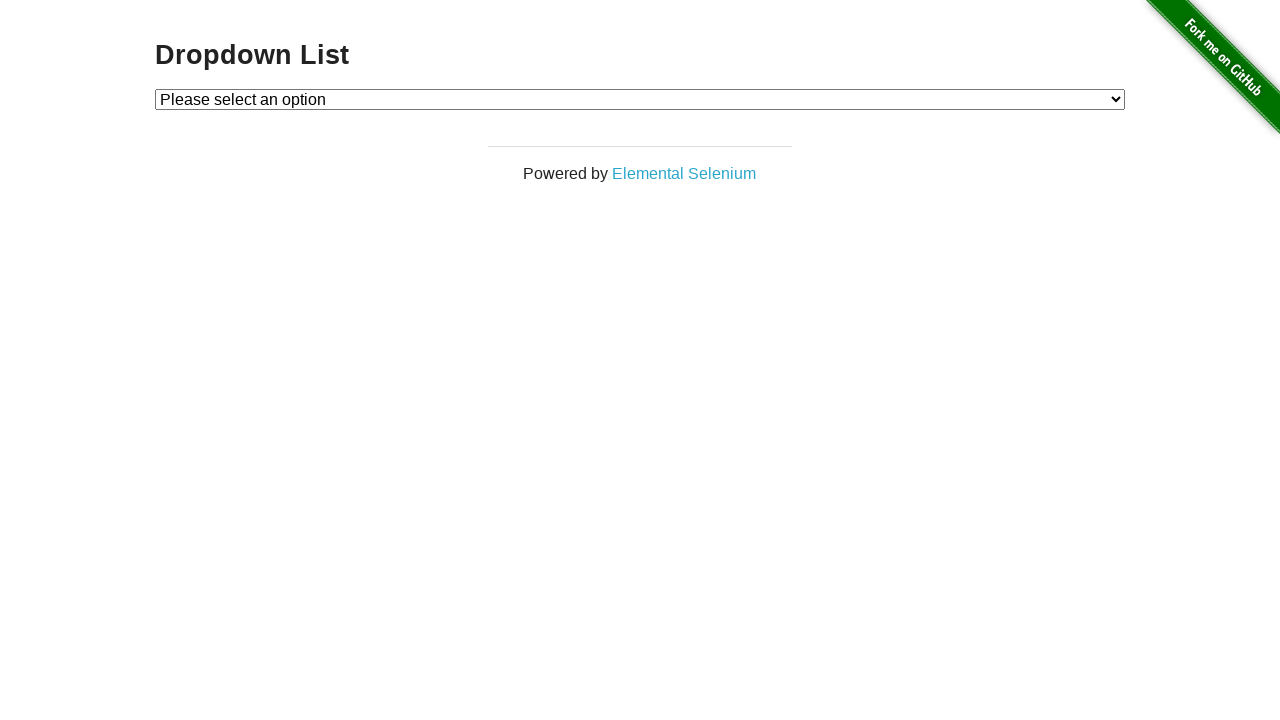

Selected option 2 by value attribute on #dropdown
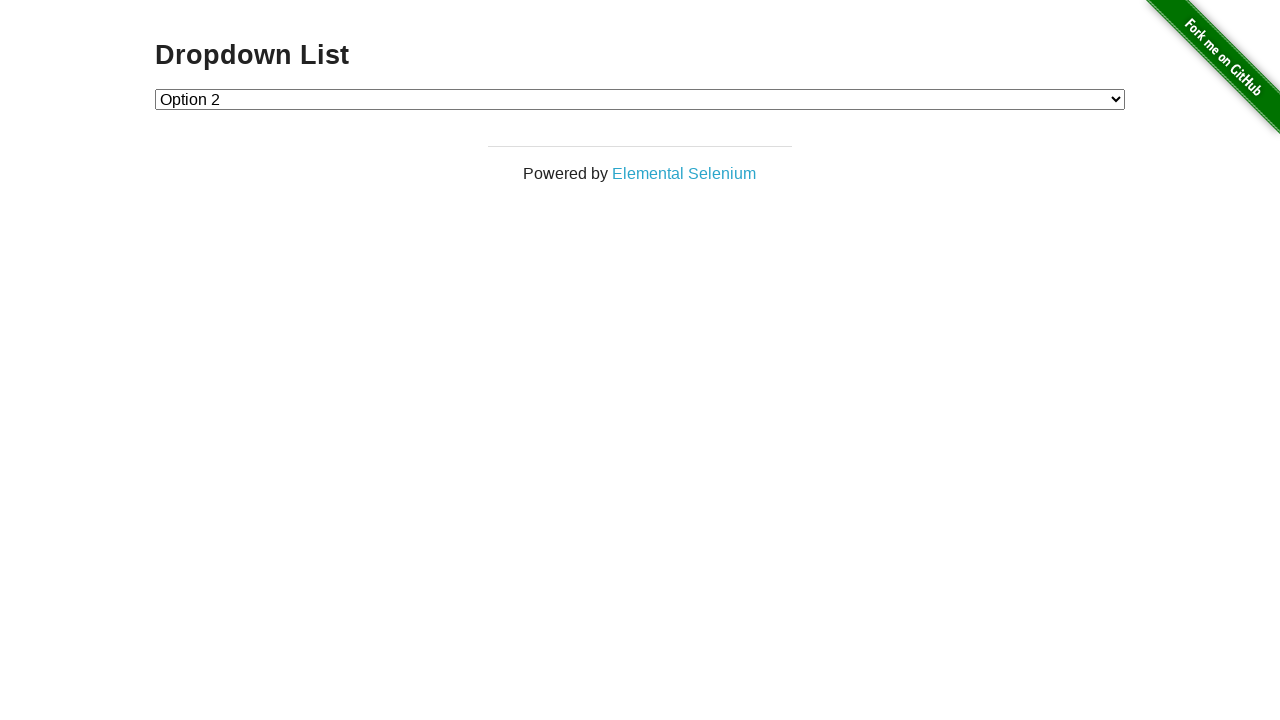

Selected Option 1 by visible text label on #dropdown
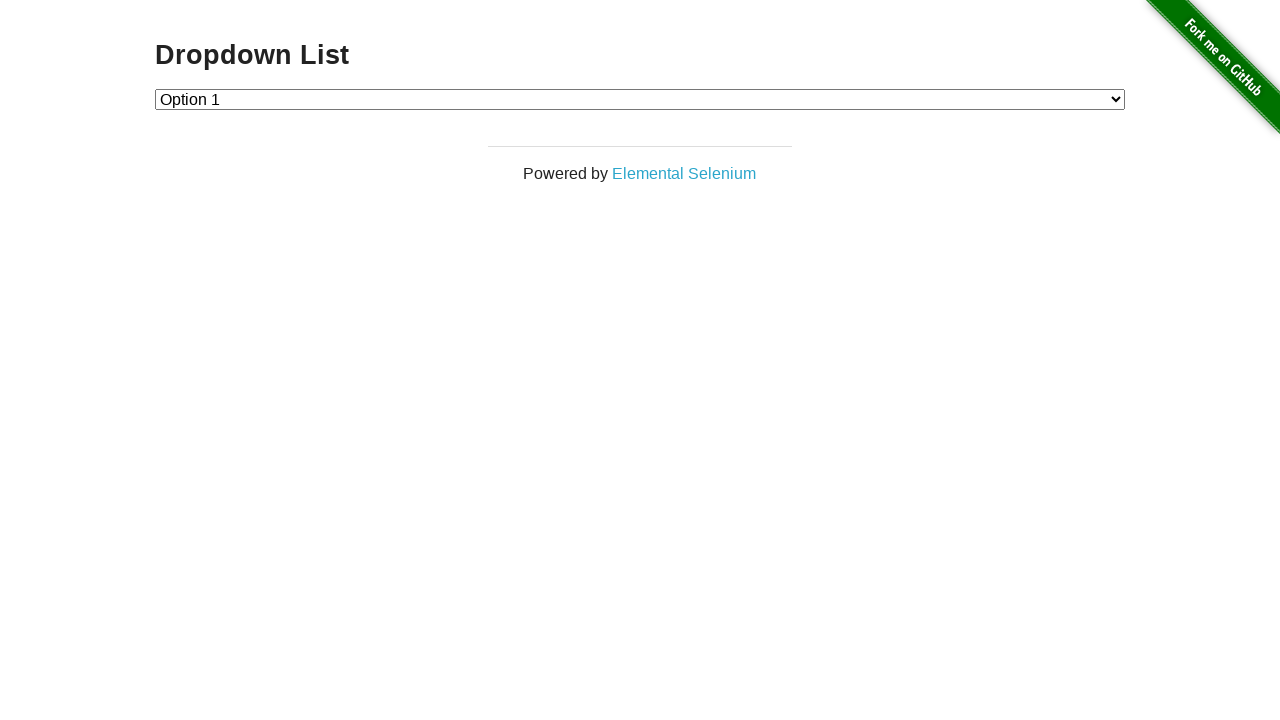

Selected option at index 2 using index parameter on #dropdown
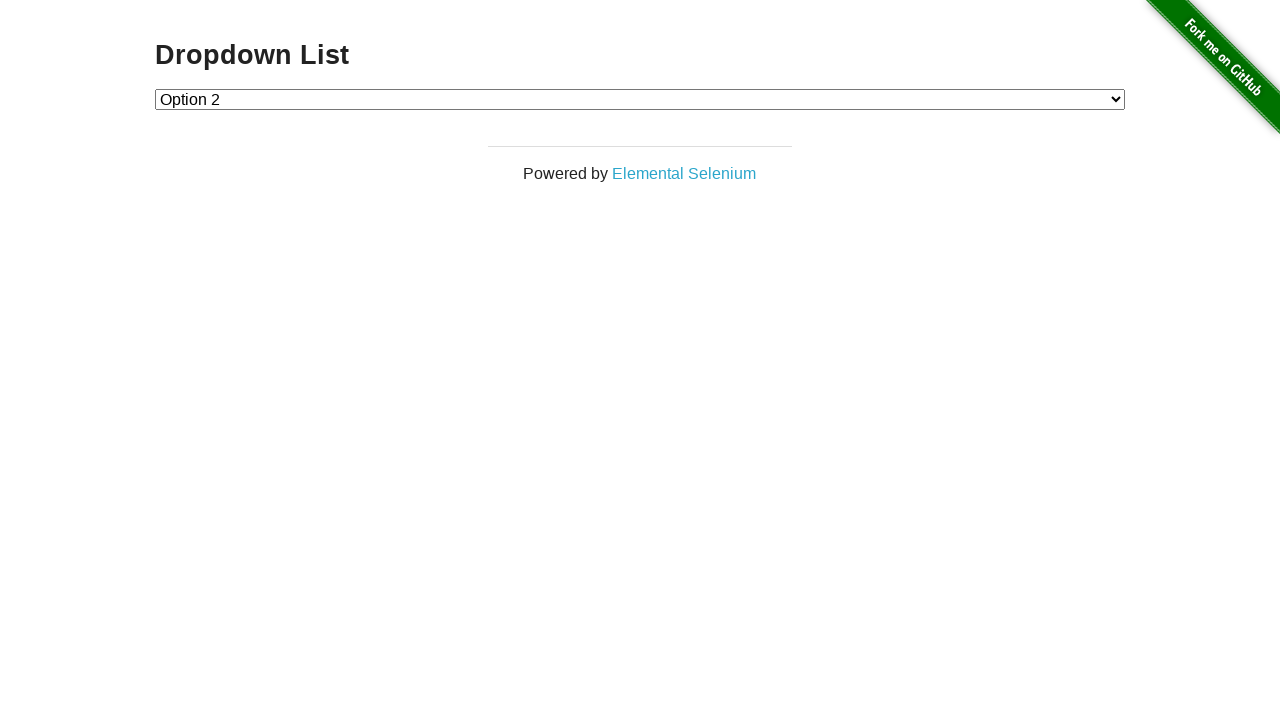

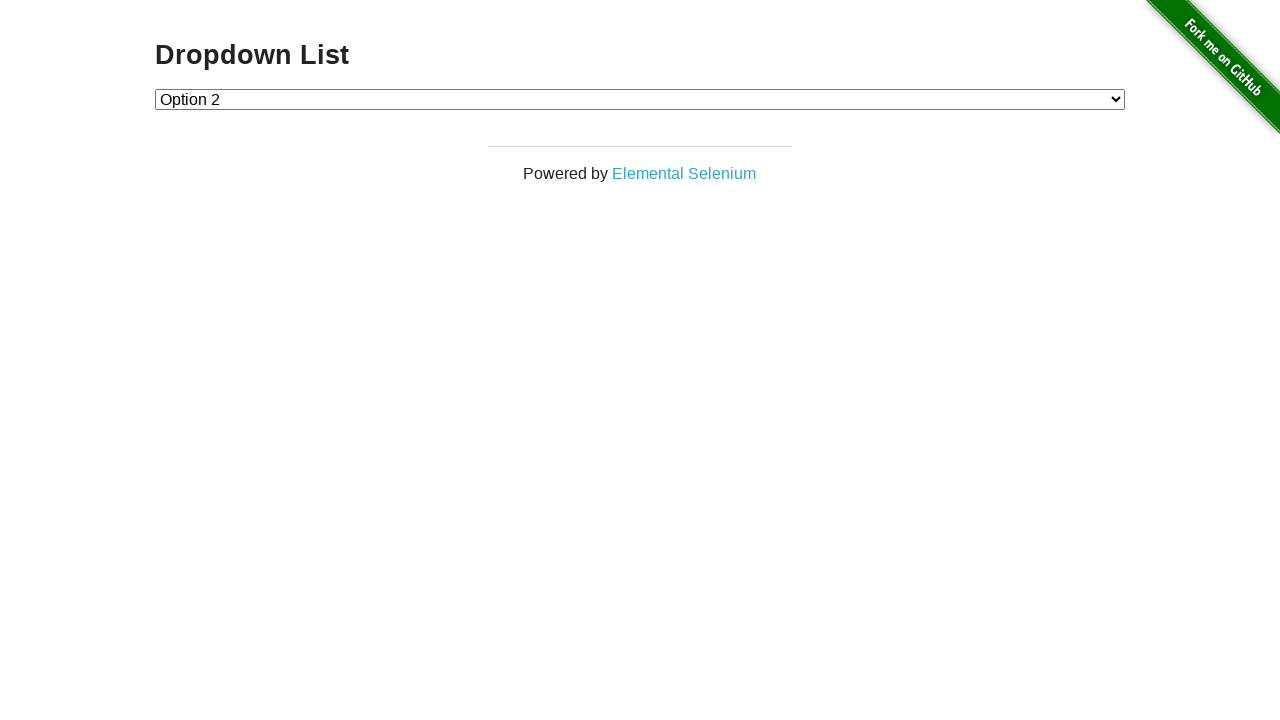